Tests JavaScript alert and confirm dialog handling by clicking buttons that trigger alerts, then accepting and dismissing the dialogs.

Starting URL: https://rahulshettyacademy.com/AutomationPractice/

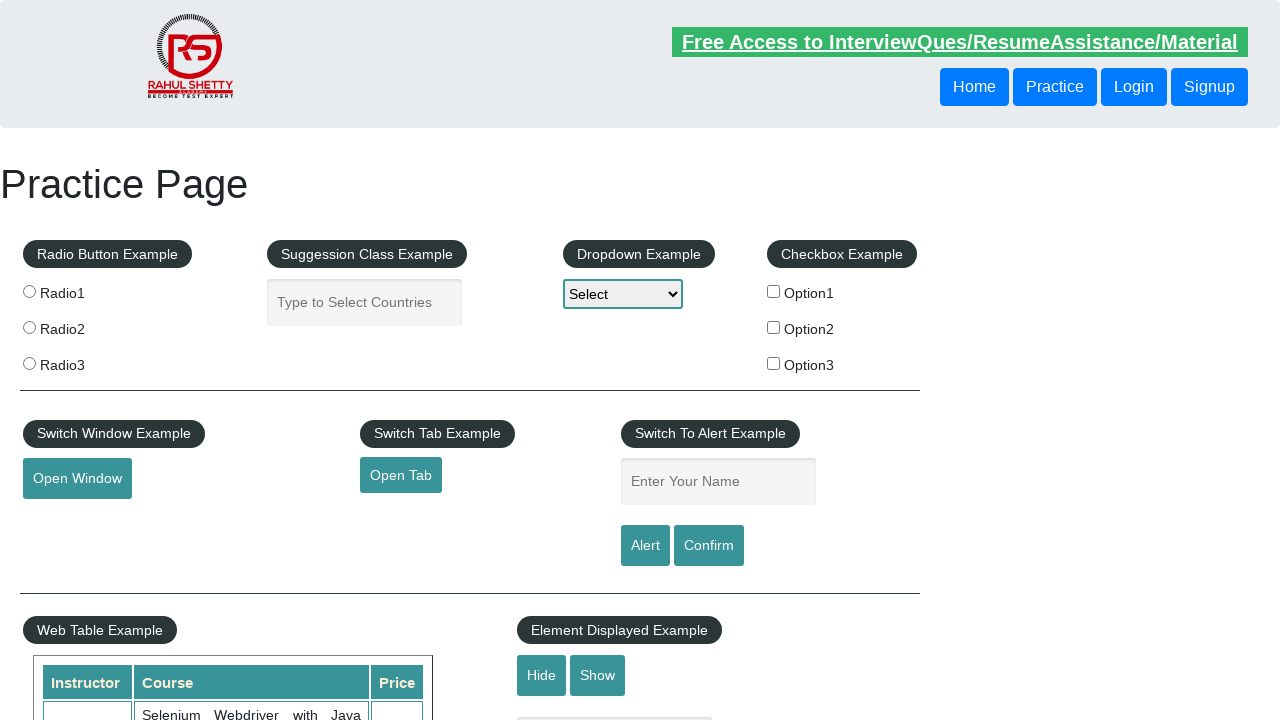

Navigated to AutomationPractice page
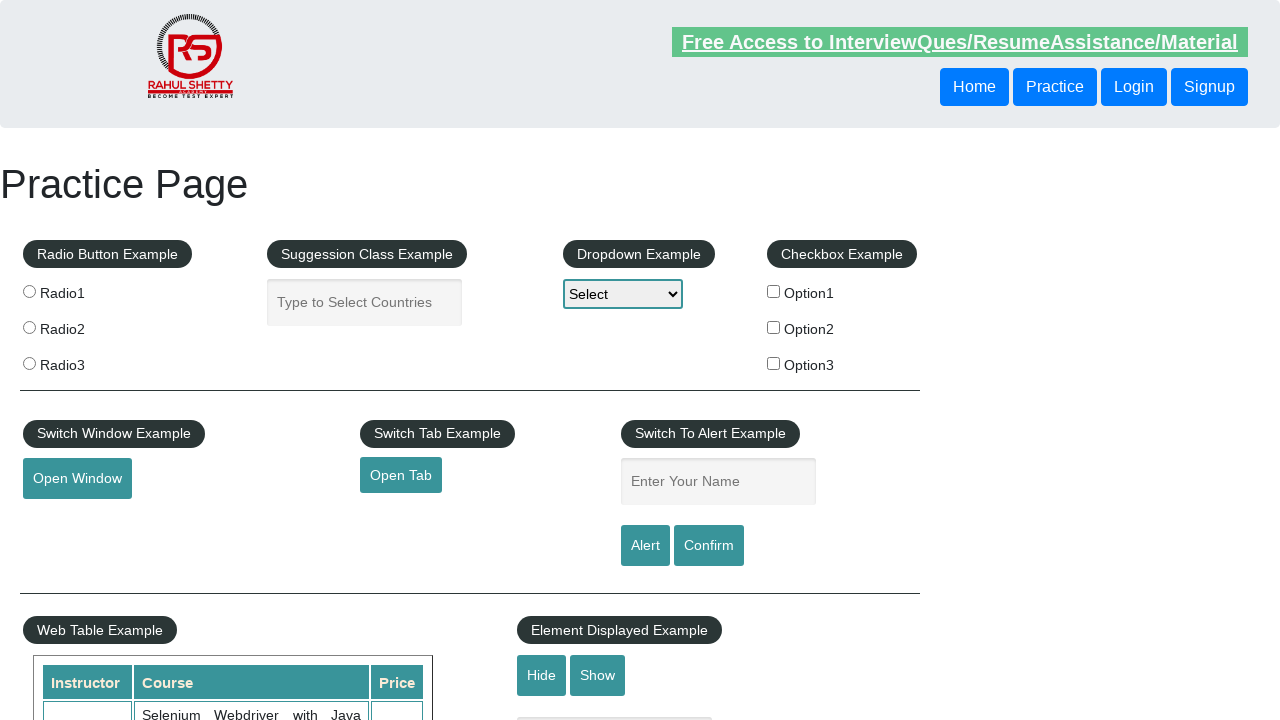

Set up dialog handler to accept alert
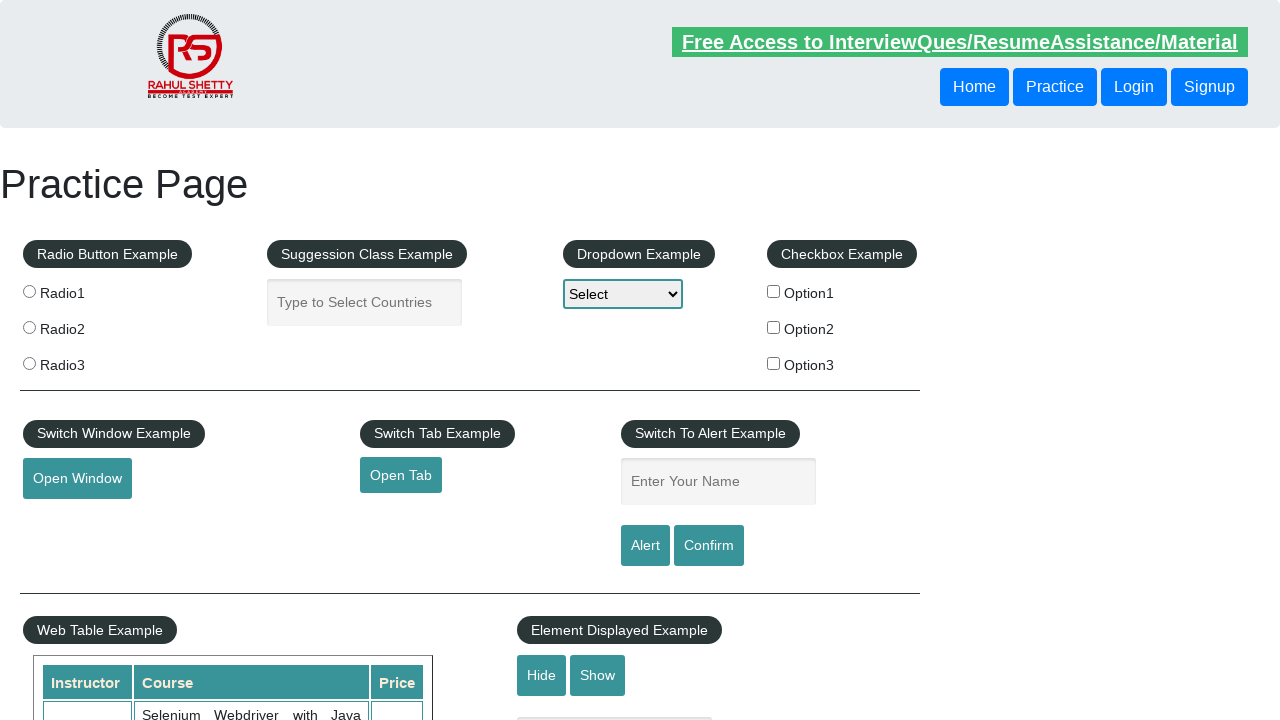

Clicked alert button to trigger alert dialog at (645, 546) on #alertbtn
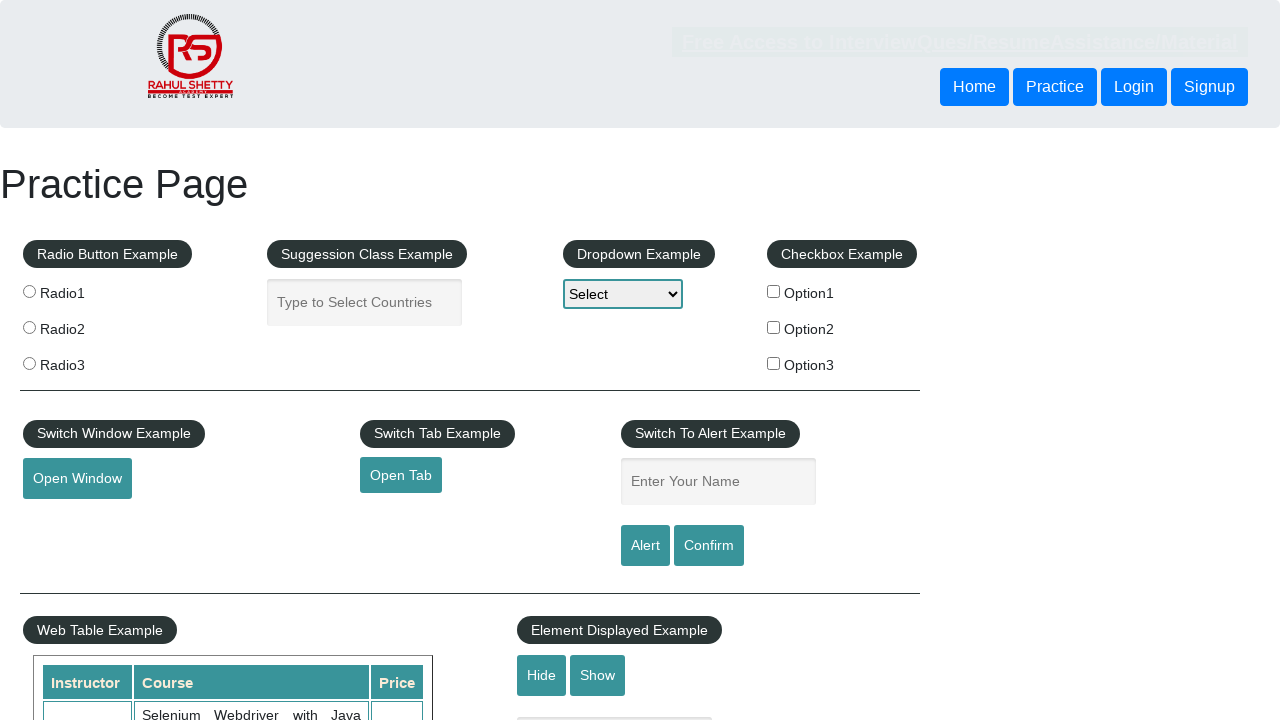

Set up dialog handler to dismiss confirm dialog
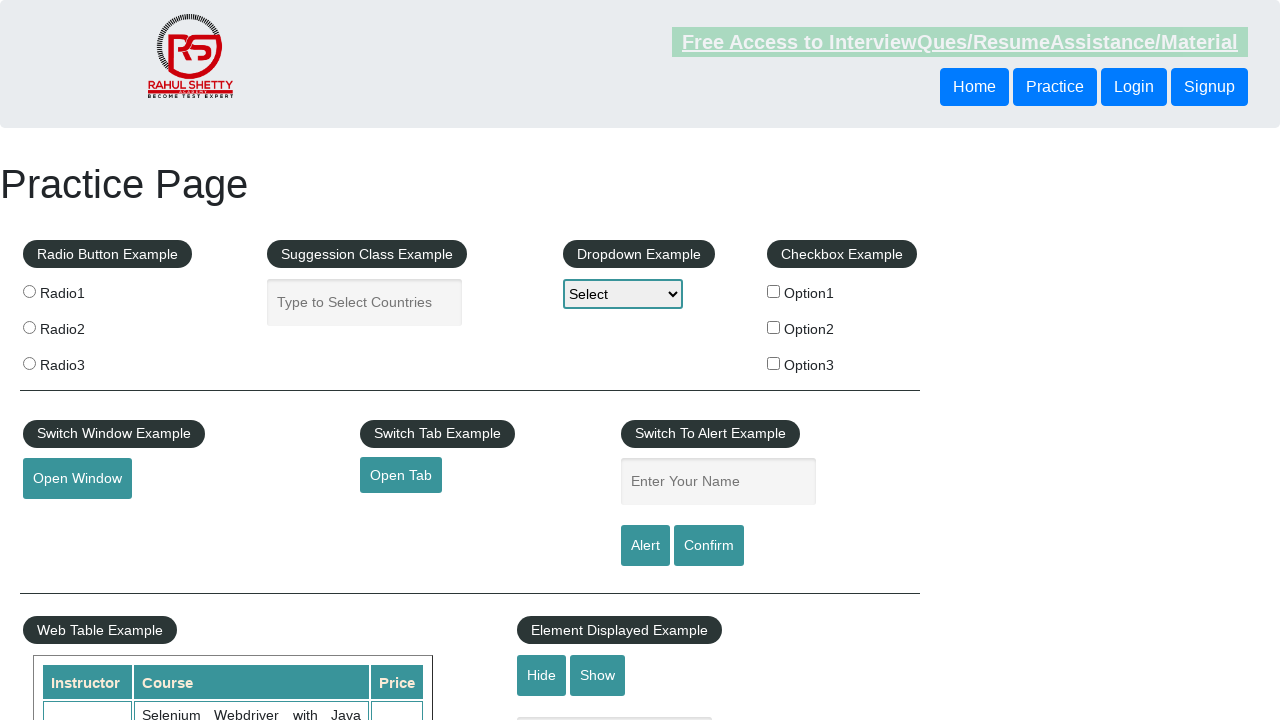

Clicked confirm button to trigger first confirm dialog at (709, 546) on #confirmbtn
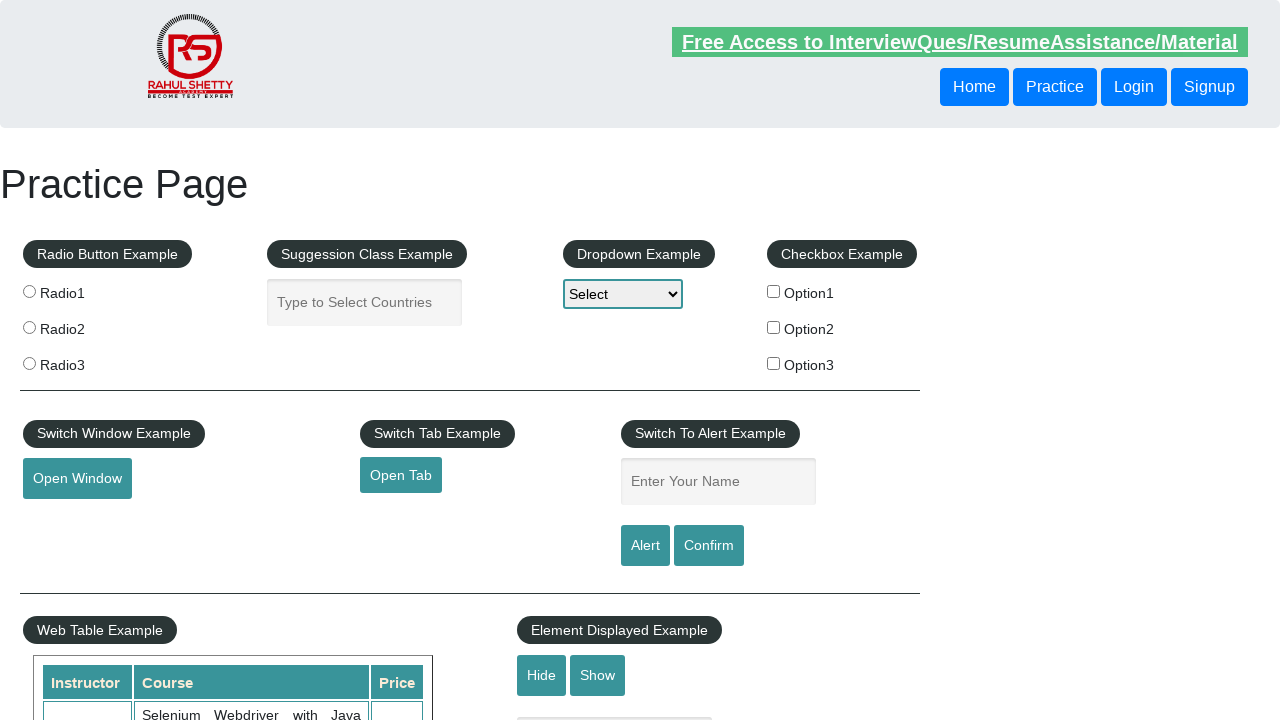

Set up dialog handler to accept confirm dialog
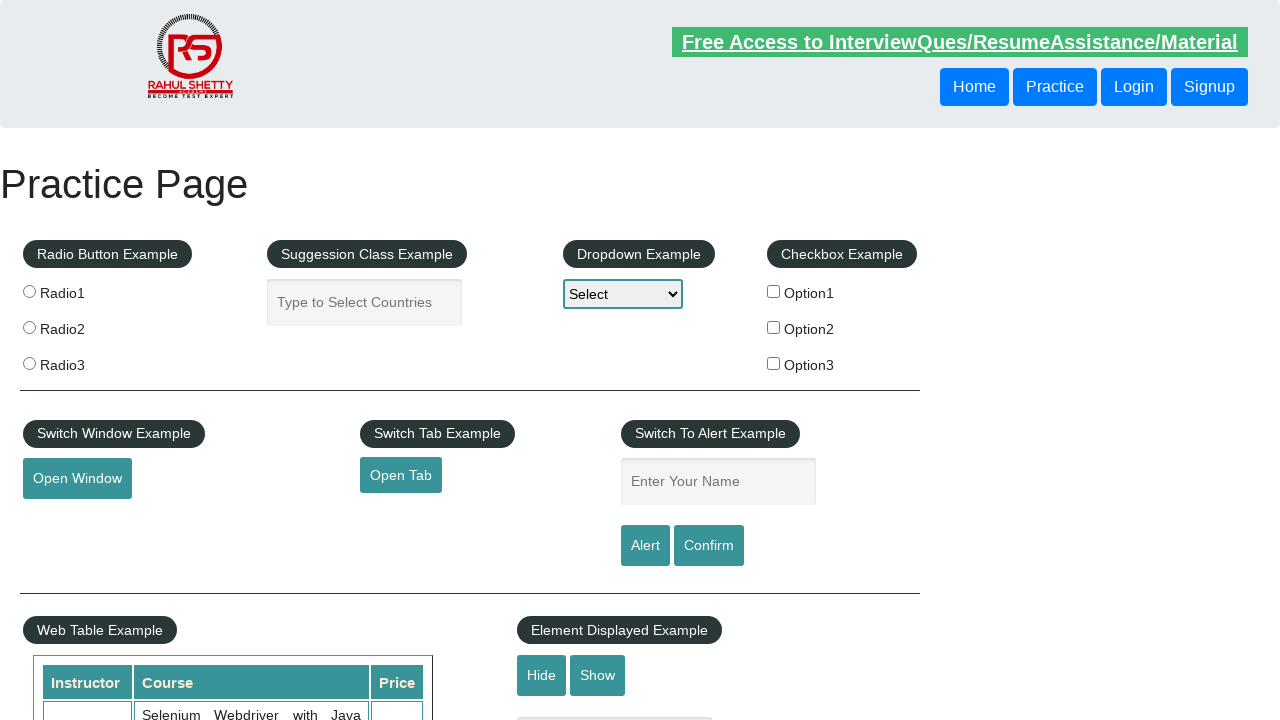

Clicked confirm button to trigger second confirm dialog at (709, 546) on #confirmbtn
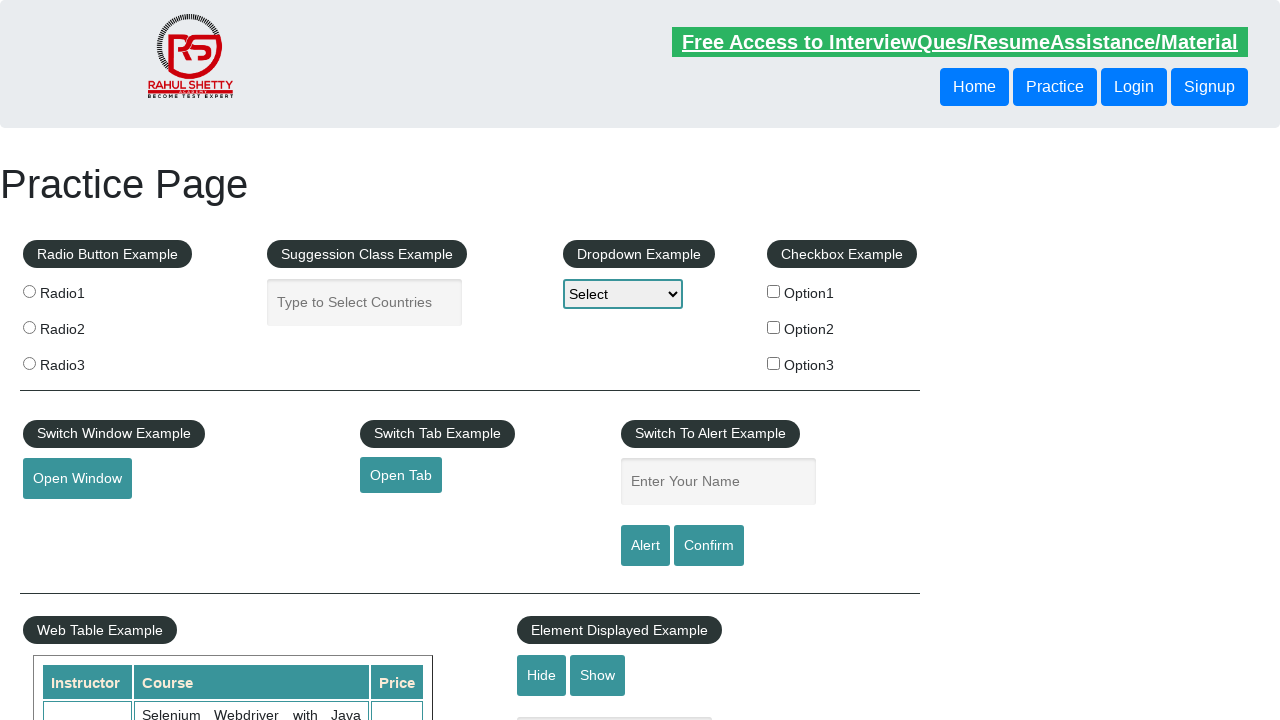

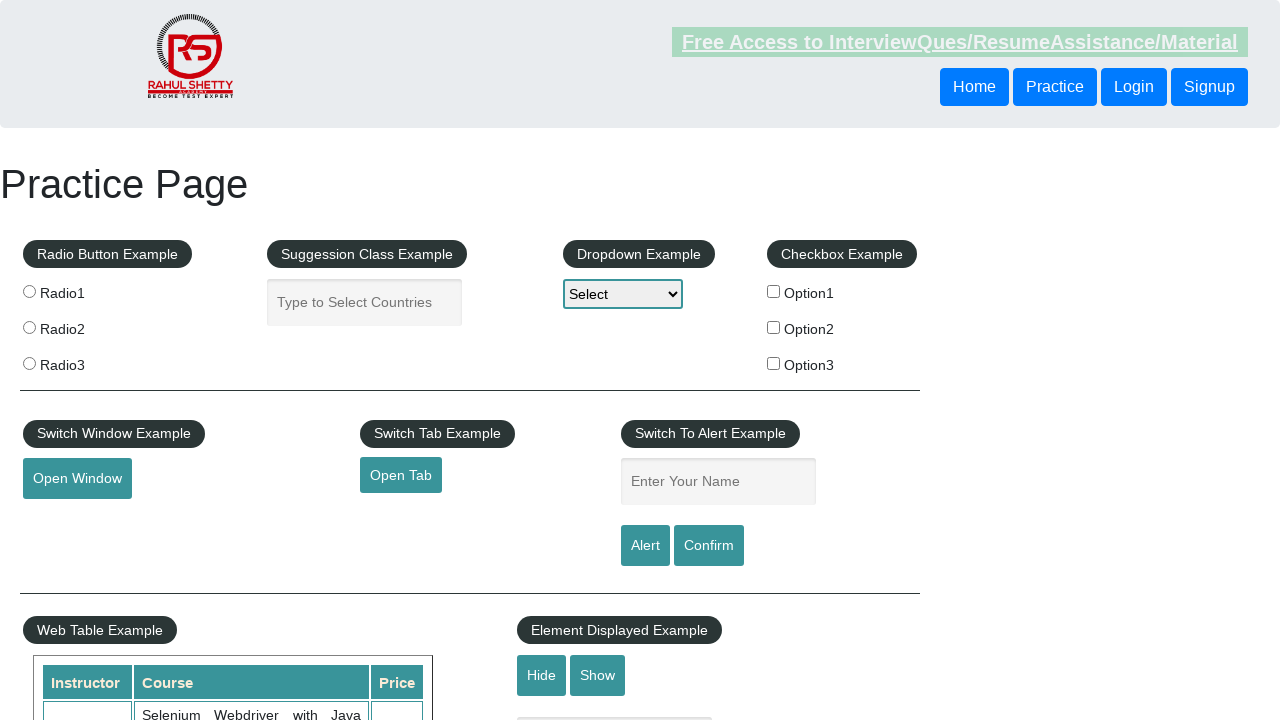